Tests blog navigation by clicking through various article links, navigating back to the article list, and opening multiple popup windows to navigate to different sections and articles on the blog.

Starting URL: https://ilarionhalushka.github.io/

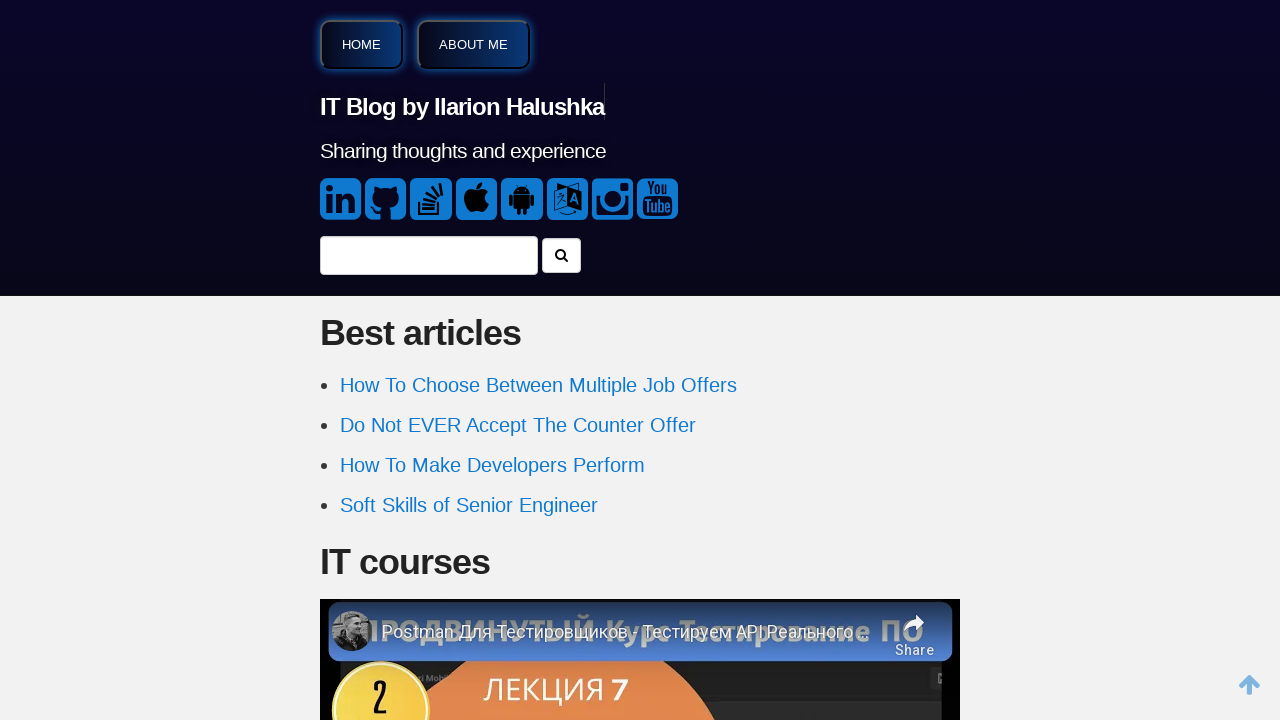

Clicked on 'Cracking Google Summer of Code' article link at (493, 540) on a >> internal:has-text="Cracking Google Summer of Code"i
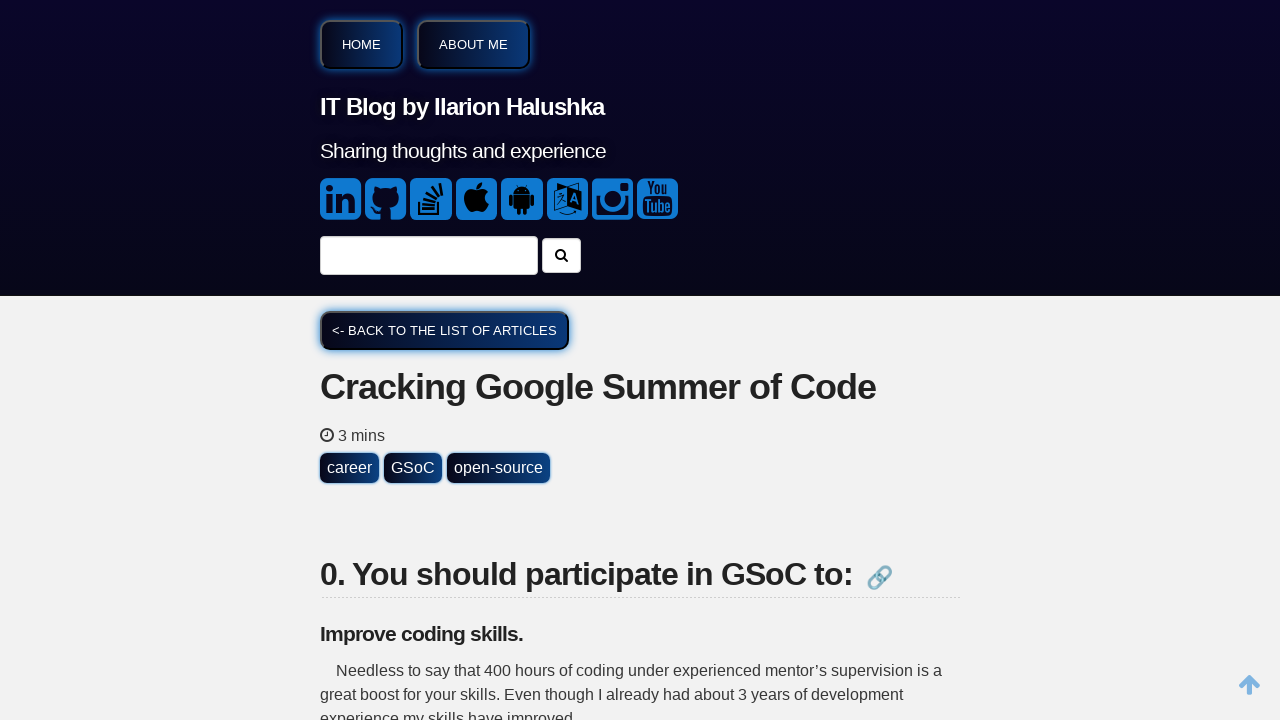

Clicked 'Back to the list of articles' link at (444, 330) on internal:text="Back to the list of articles"i
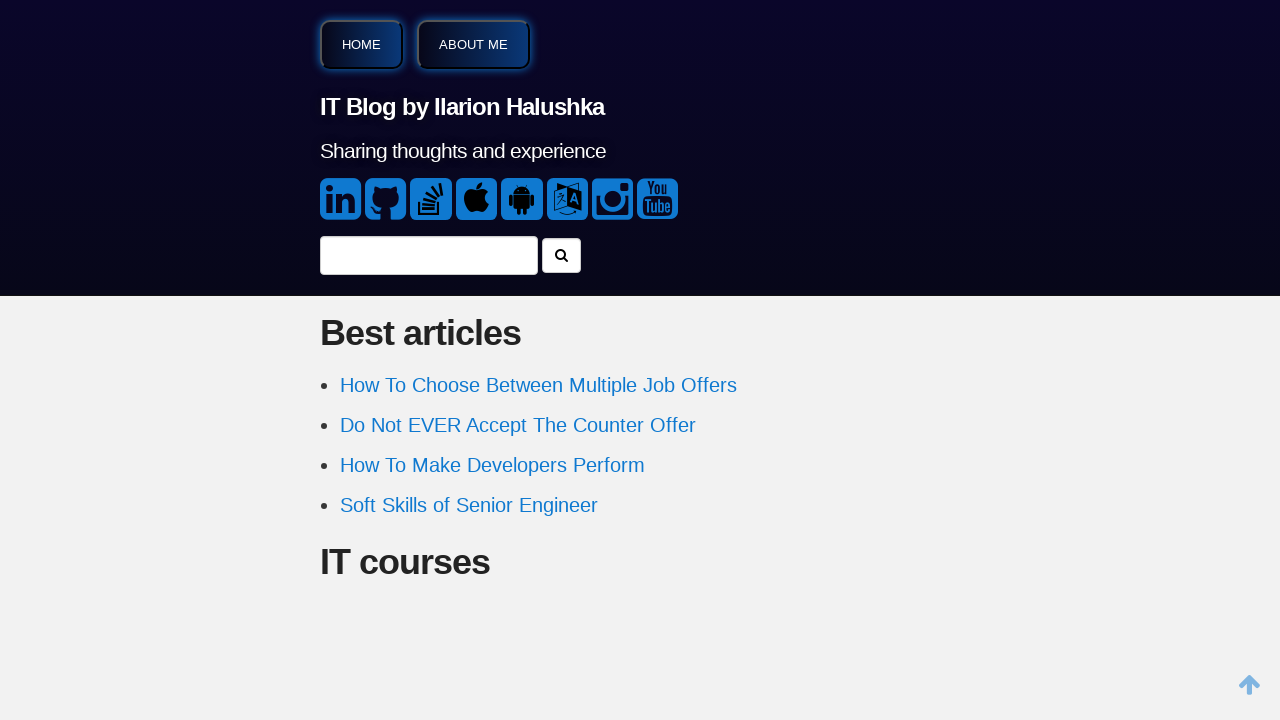

Clicked on 'How I Failed At Amazon Interview Because of LP' article from posts list at (640, 360) on .posts-list >> internal:has-text="How I Failed At Amazon Interview Because of LP
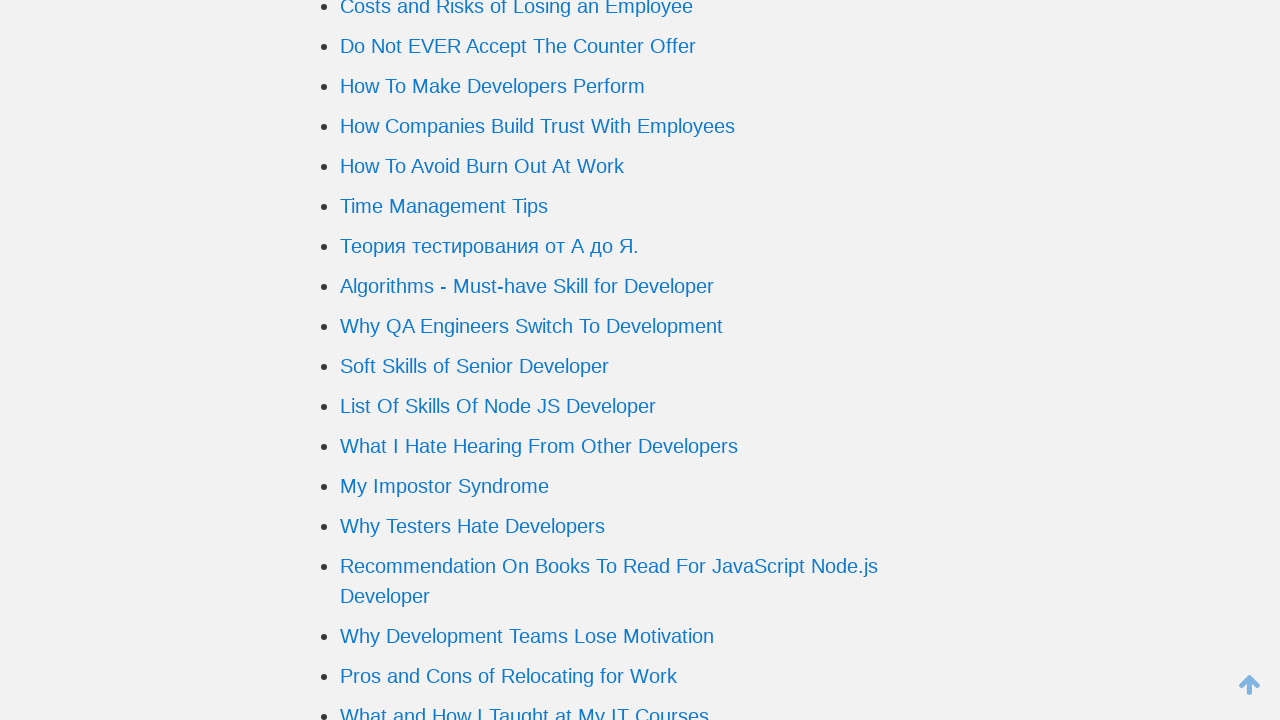

Clicked link 'Do Not EVER Accept The' which opened a popup at (518, 361) on internal:role=link[name="Do Not EVER Accept The"i] >> nth=0
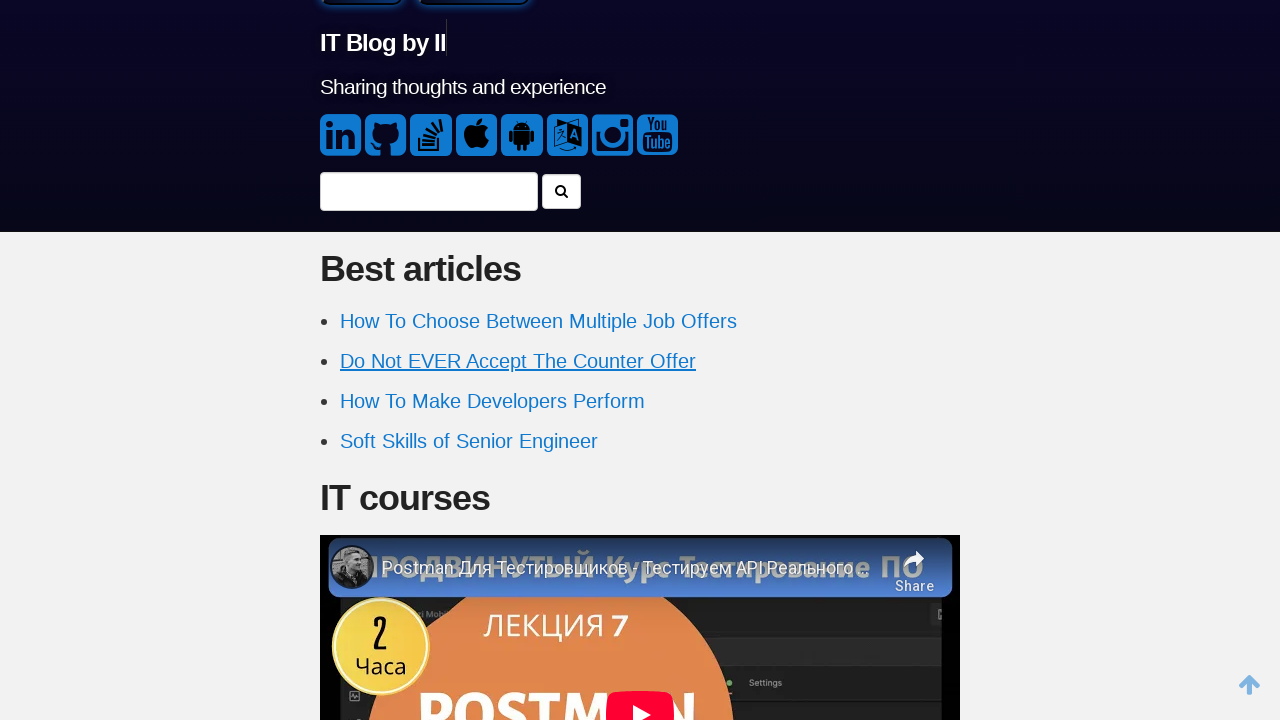

Clicked Home button on first popup page at (362, 44) on internal:role=button[name="Home"i]
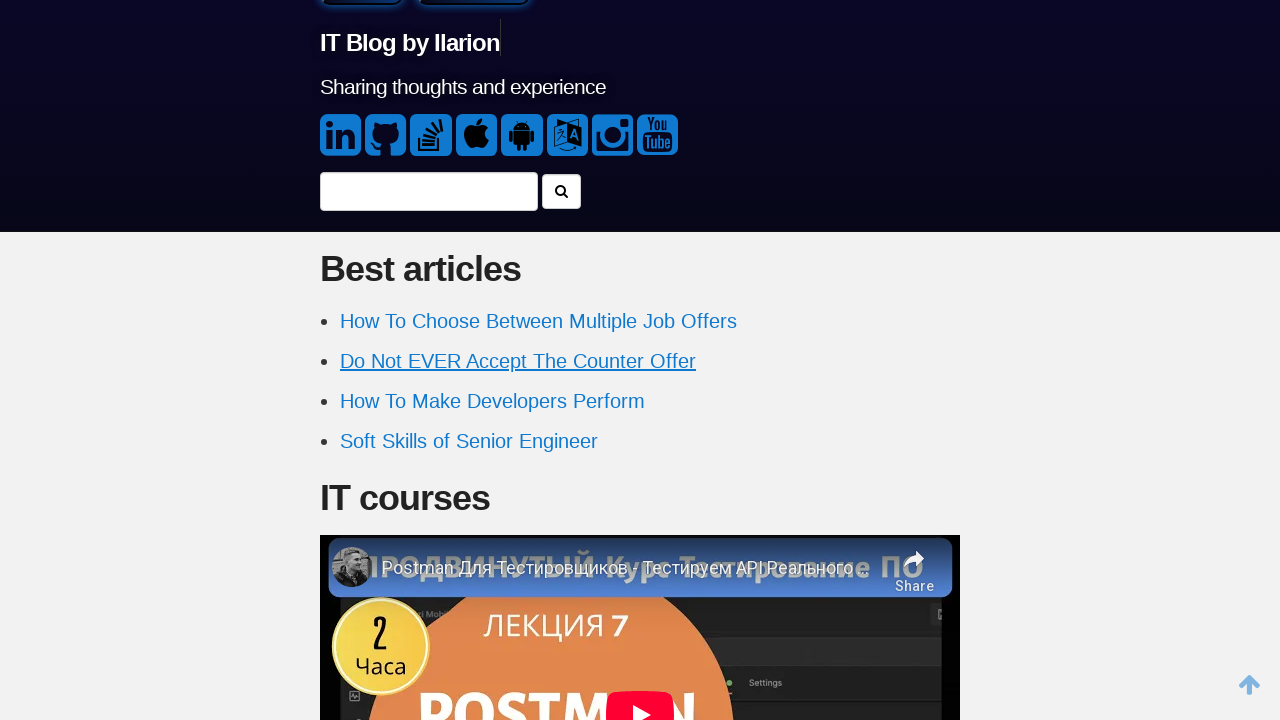

Clicked link 'How To Choose Between' which opened a second popup at (538, 385) on internal:role=link[name="How To Choose Between"i] >> nth=0
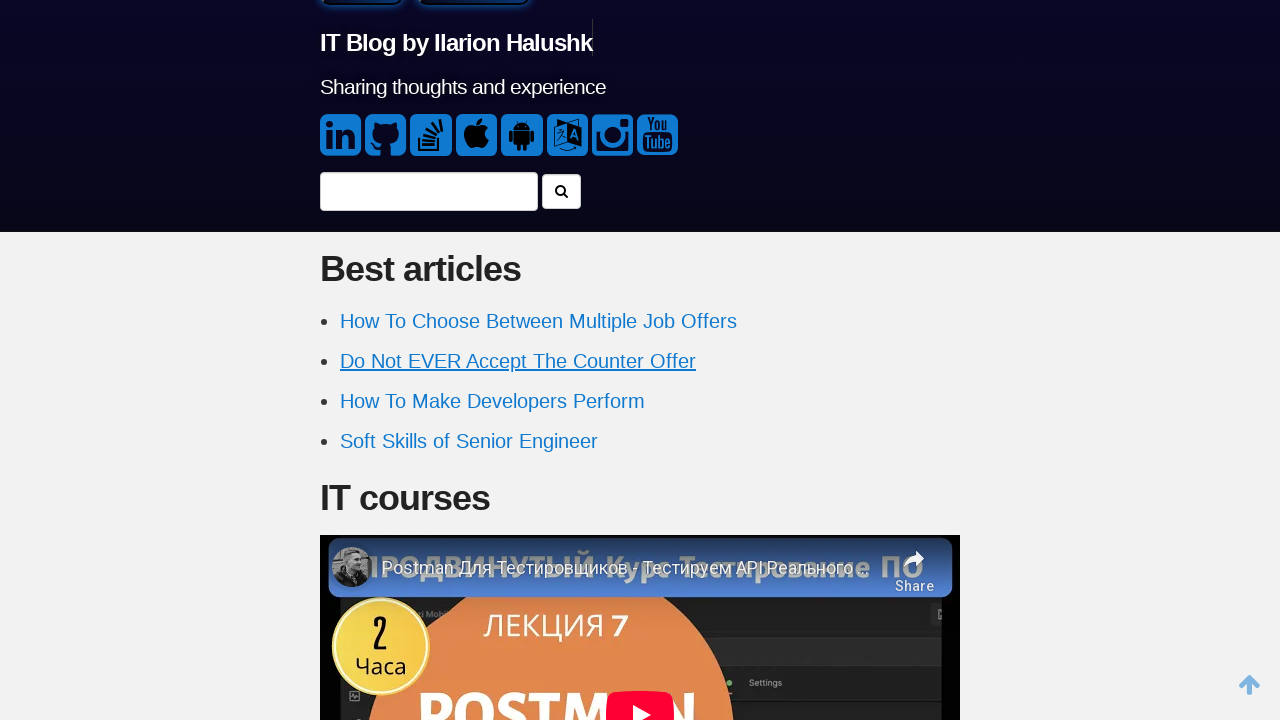

Clicked About me button on second popup page at (474, 44) on internal:role=button[name="About me"i]
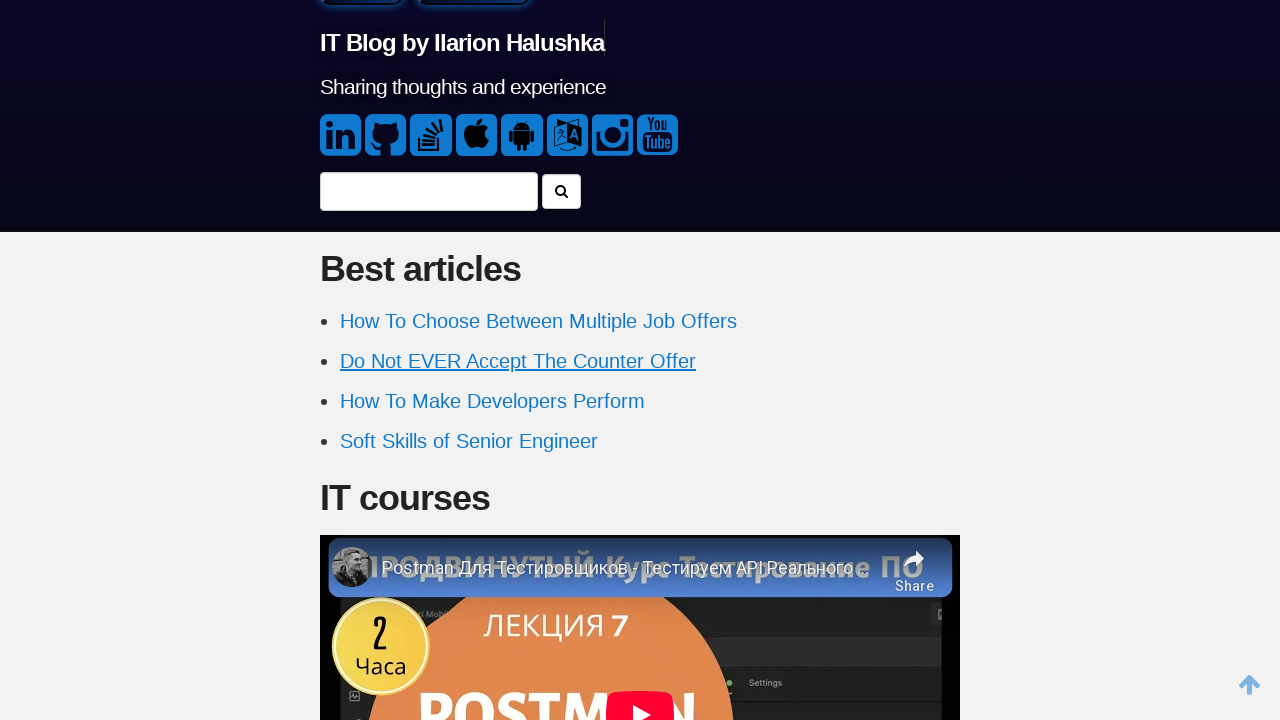

Clicked Rocket Chat link which opened a third popup at (575, 360) on internal:role=link[name="Rocket Chat"i]
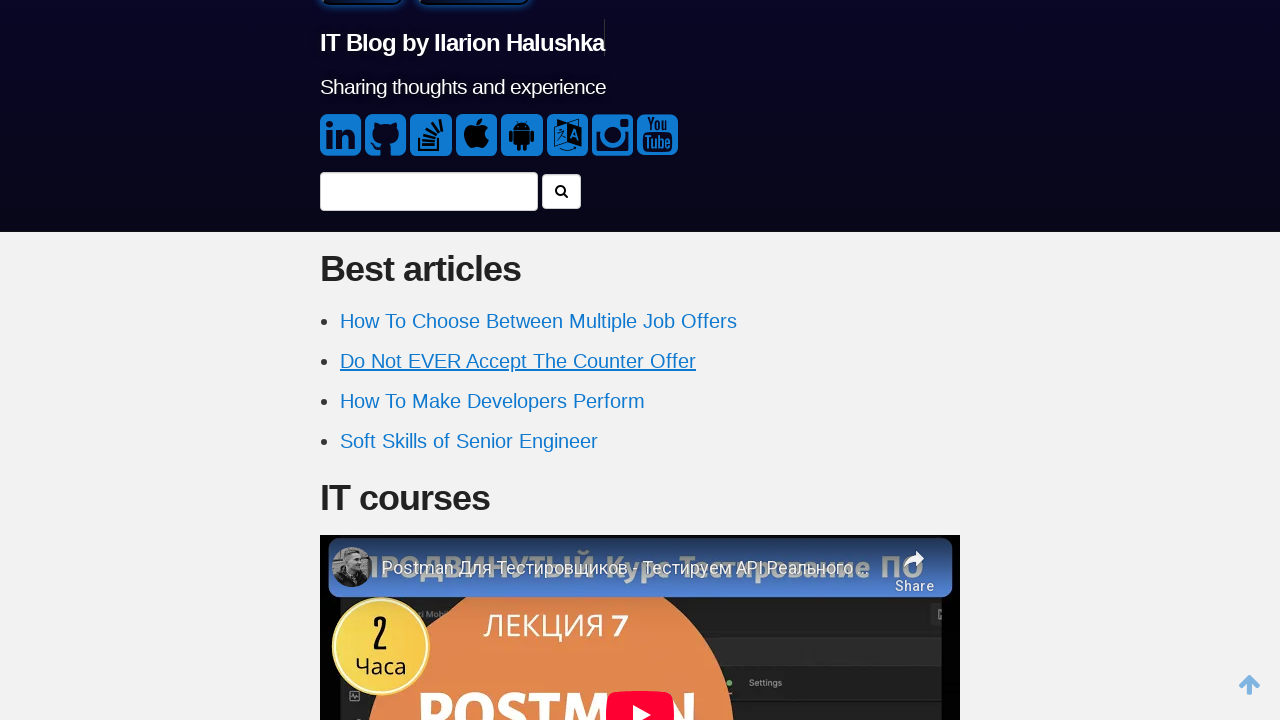

Clicked Home button on second popup page at (362, 44) on internal:role=button[name="Home"i]
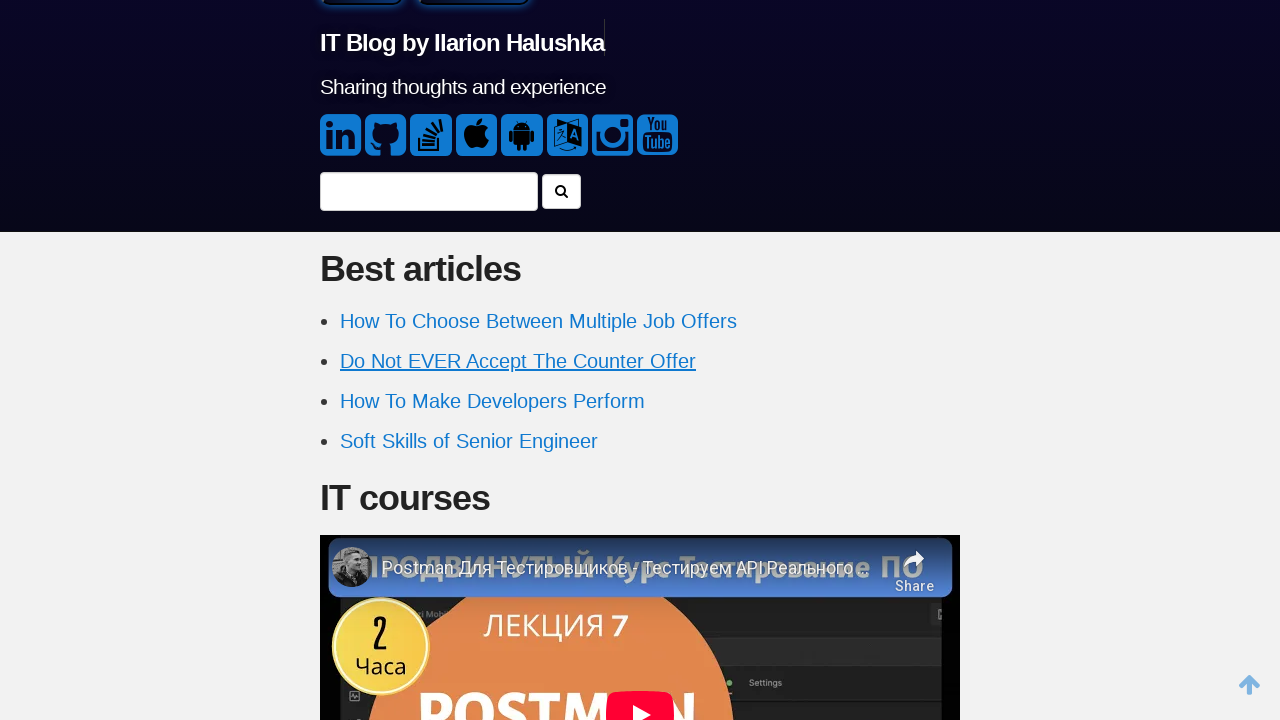

Clicked link 'Soft Skills of Senior Engineer' which opened a fourth popup at (469, 505) on internal:role=link[name="Soft Skills of Senior Engineer"i]
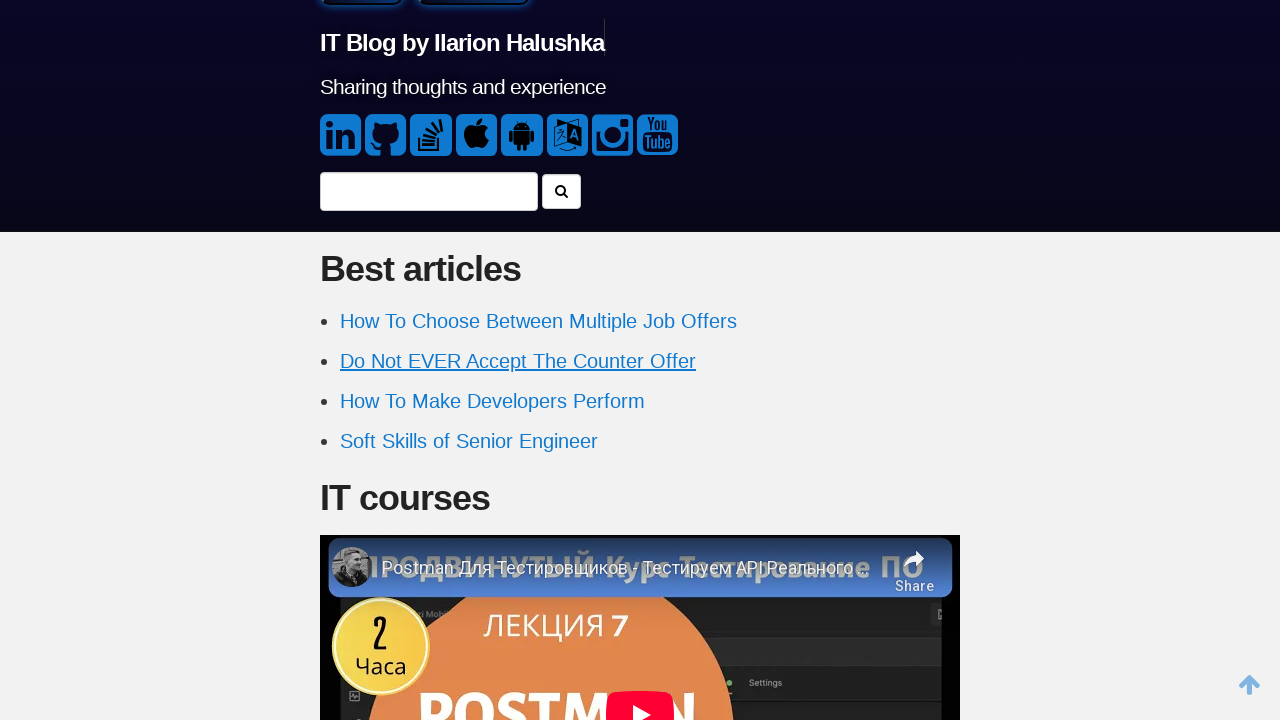

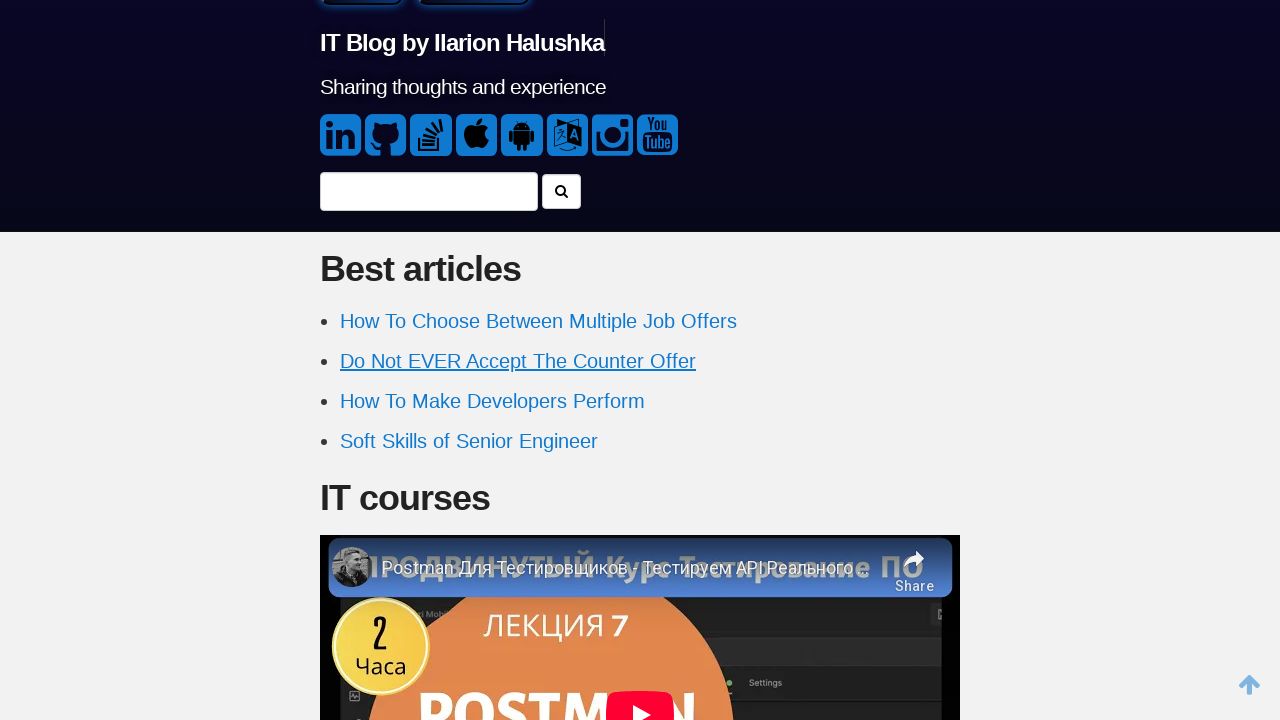